Tests file download functionality by clicking on a file link to initiate download

Starting URL: https://the-internet.herokuapp.com/download

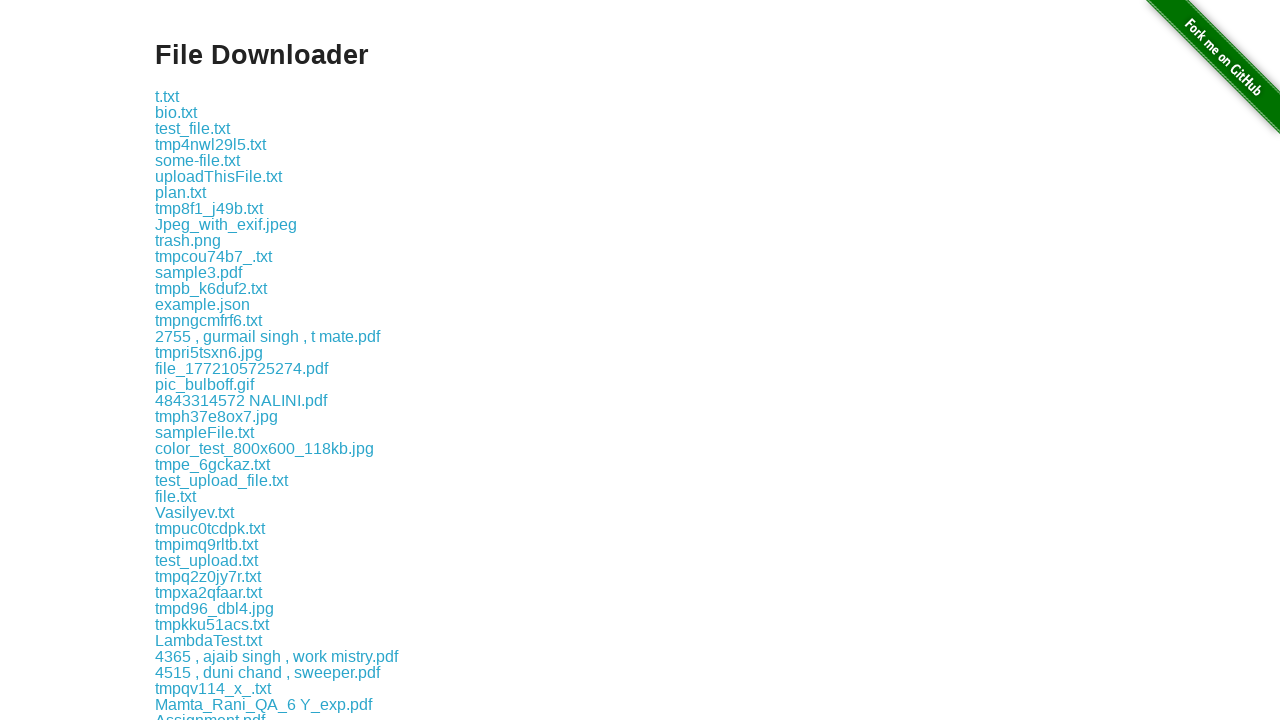

Clicked on file link to initiate download of some-file.txt at (198, 160) on a:has-text('some-file.txt')
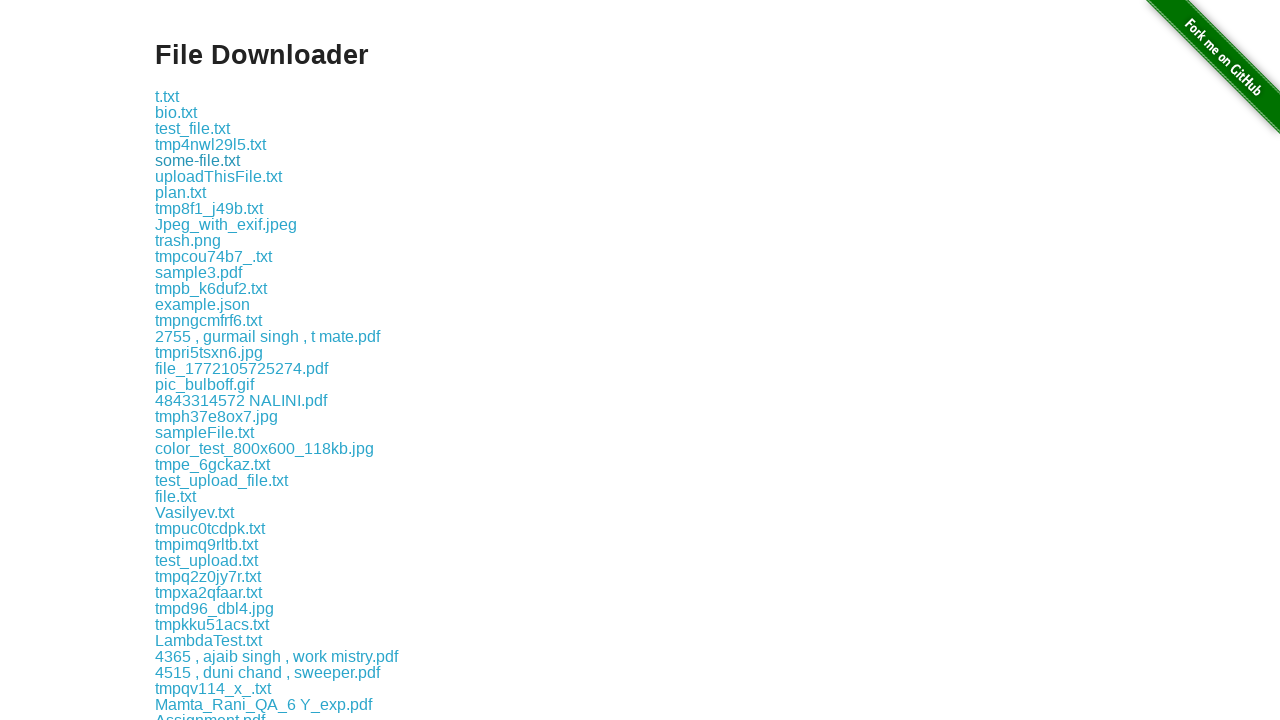

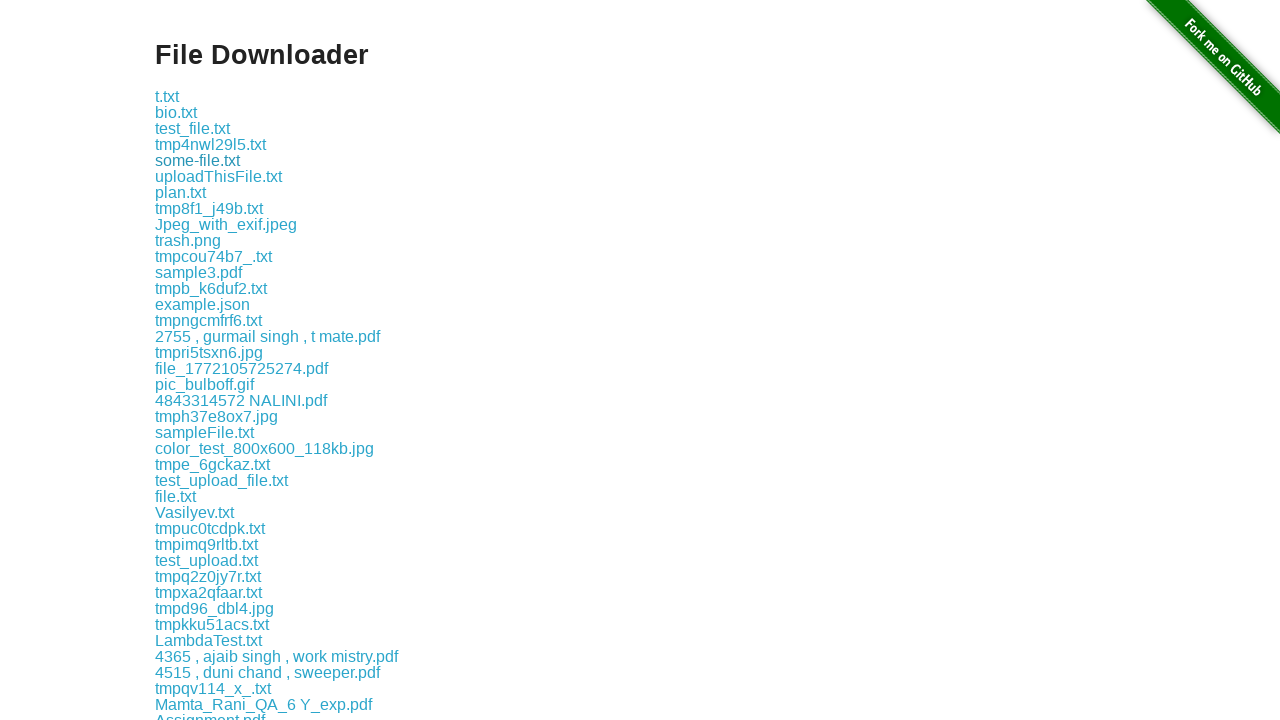